Navigates to special offer, adds product to cart, goes to cart, removes the product, and verifies the cart is empty.

Starting URL: https://advantageonlineshopping.com

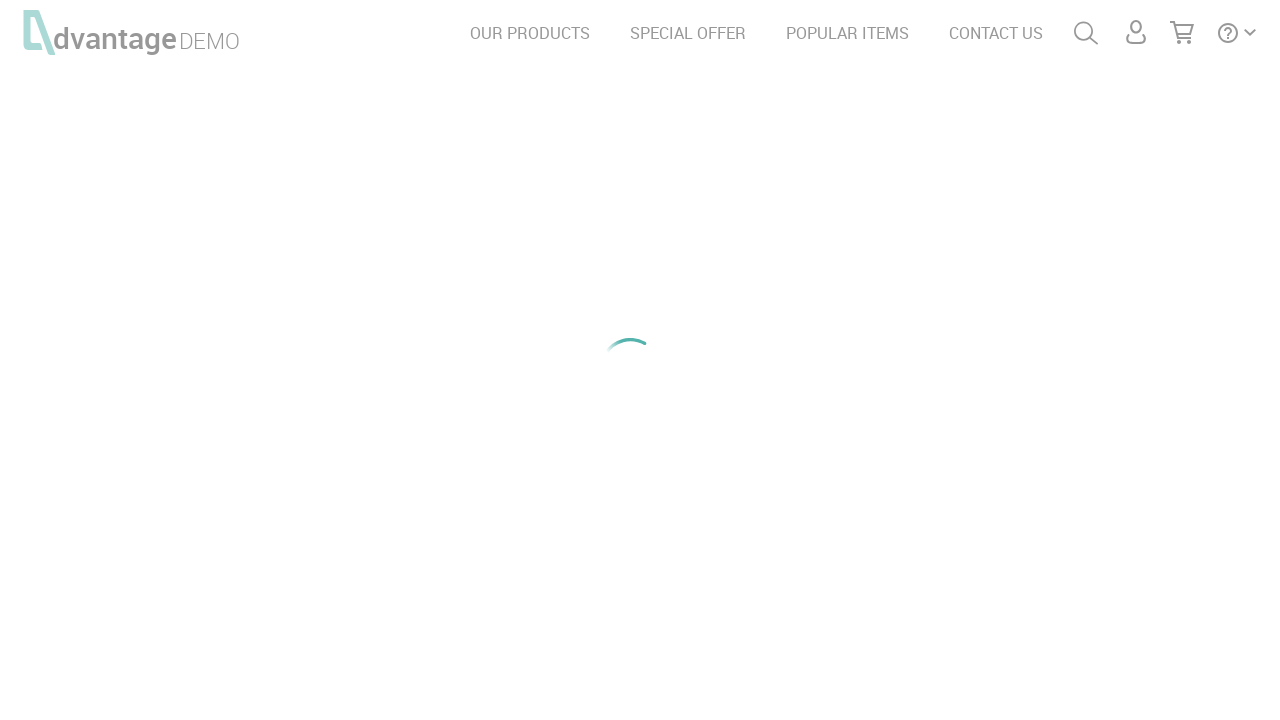

Clicked on SPECIAL OFFER link at (688, 33) on a:text('SPECIAL OFFER')
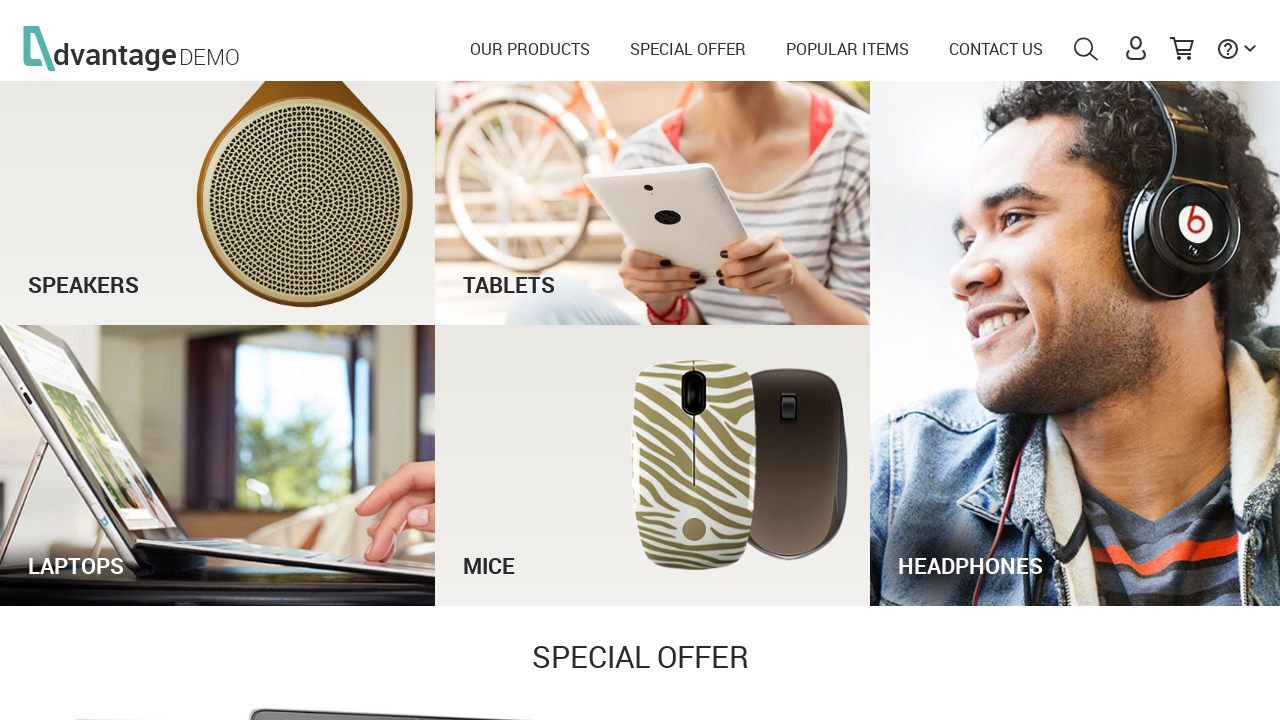

Waited 2 seconds for page to load
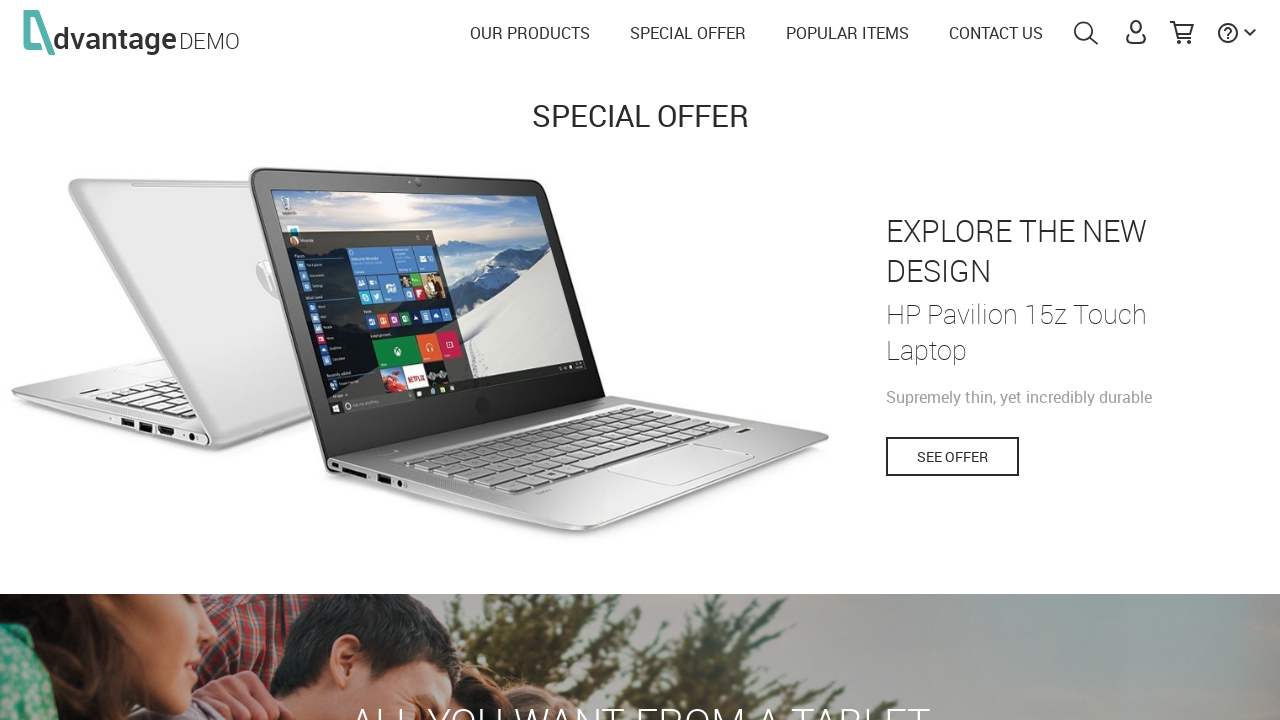

Clicked SEE OFFER button at (952, 456) on button:has-text('SEE OFFER')
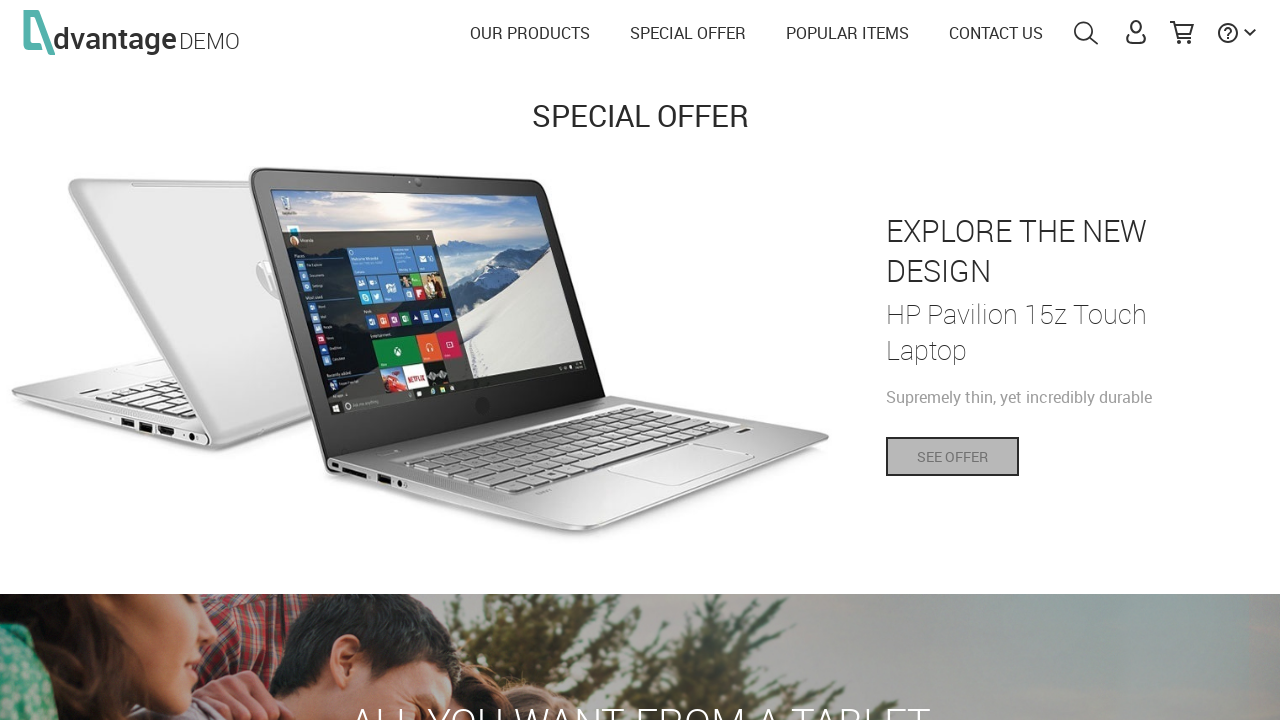

Waited 2 seconds for product details to load
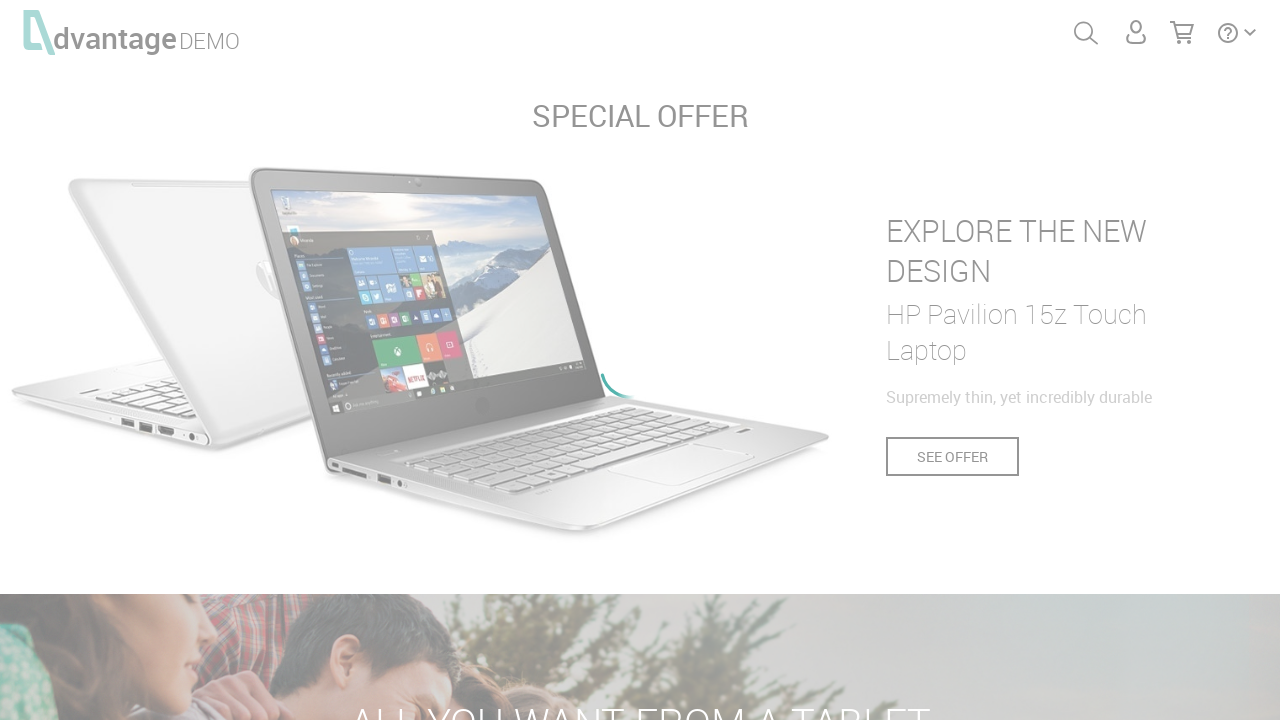

Clicked save_to_cart button to add product to cart at (860, 542) on button[name='save_to_cart']
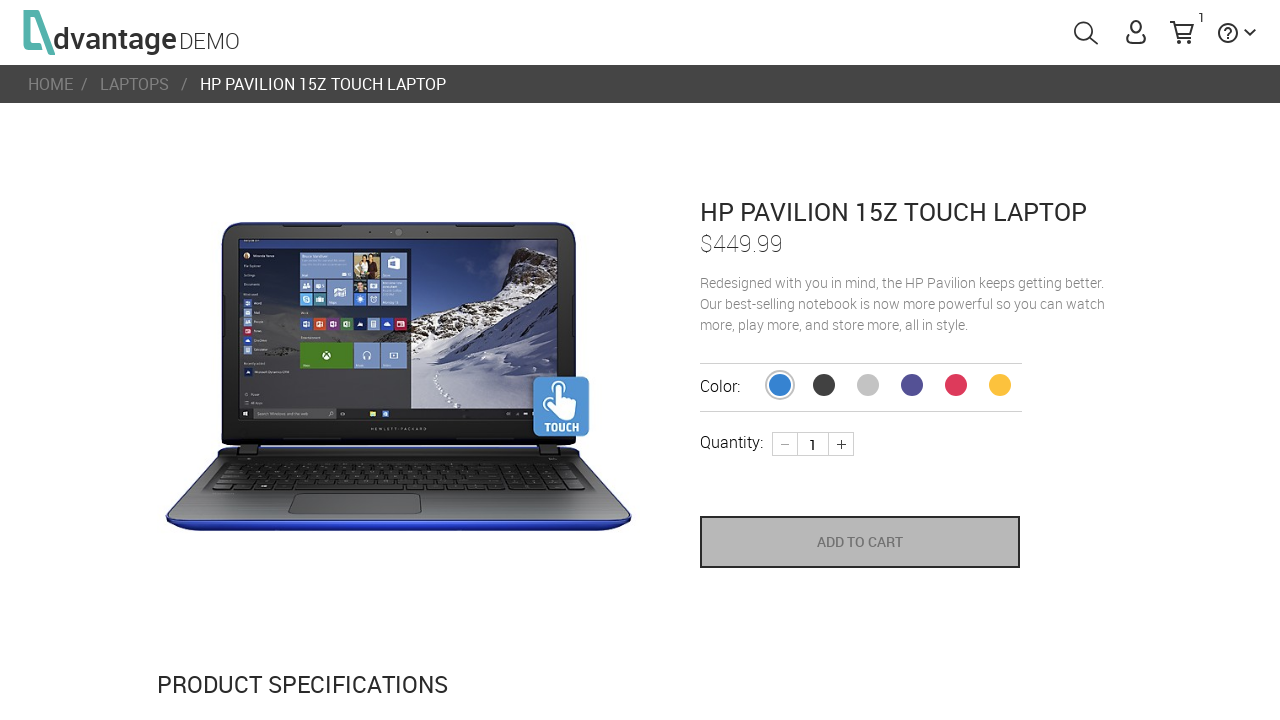

Waited 2 seconds for product to be added
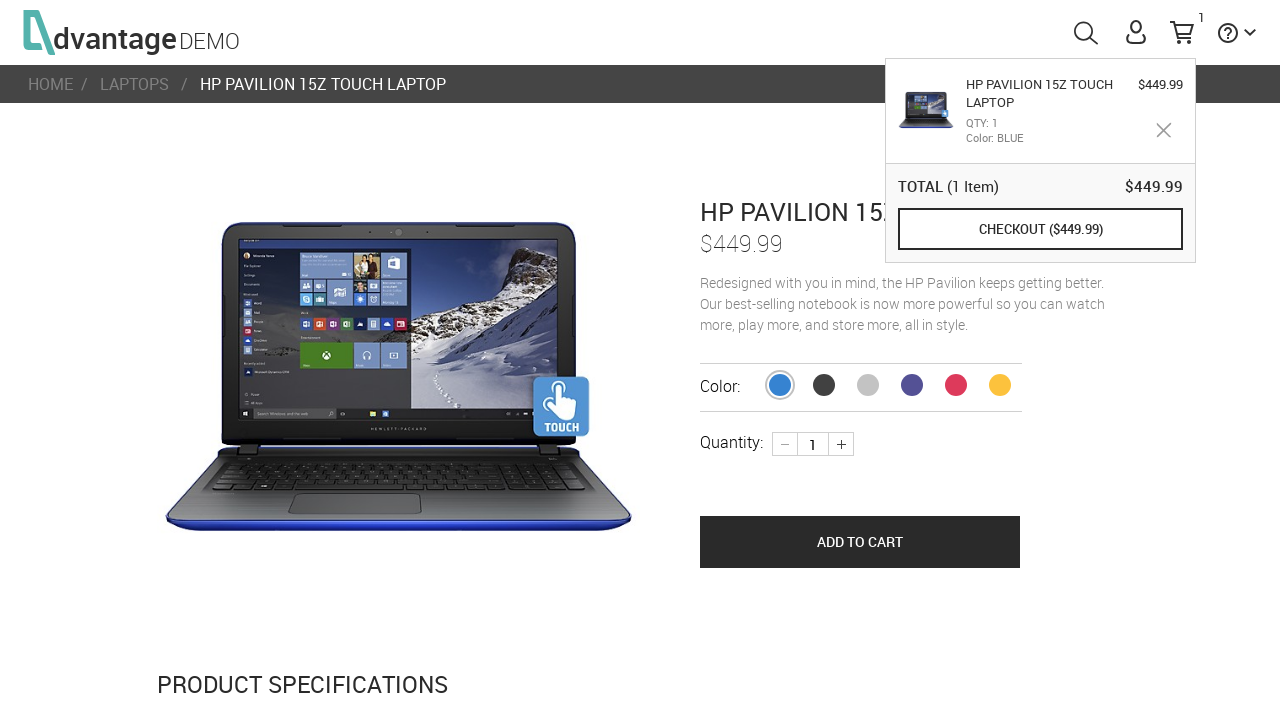

Clicked shopping cart link to navigate to cart at (1182, 34) on #shoppingCartLink
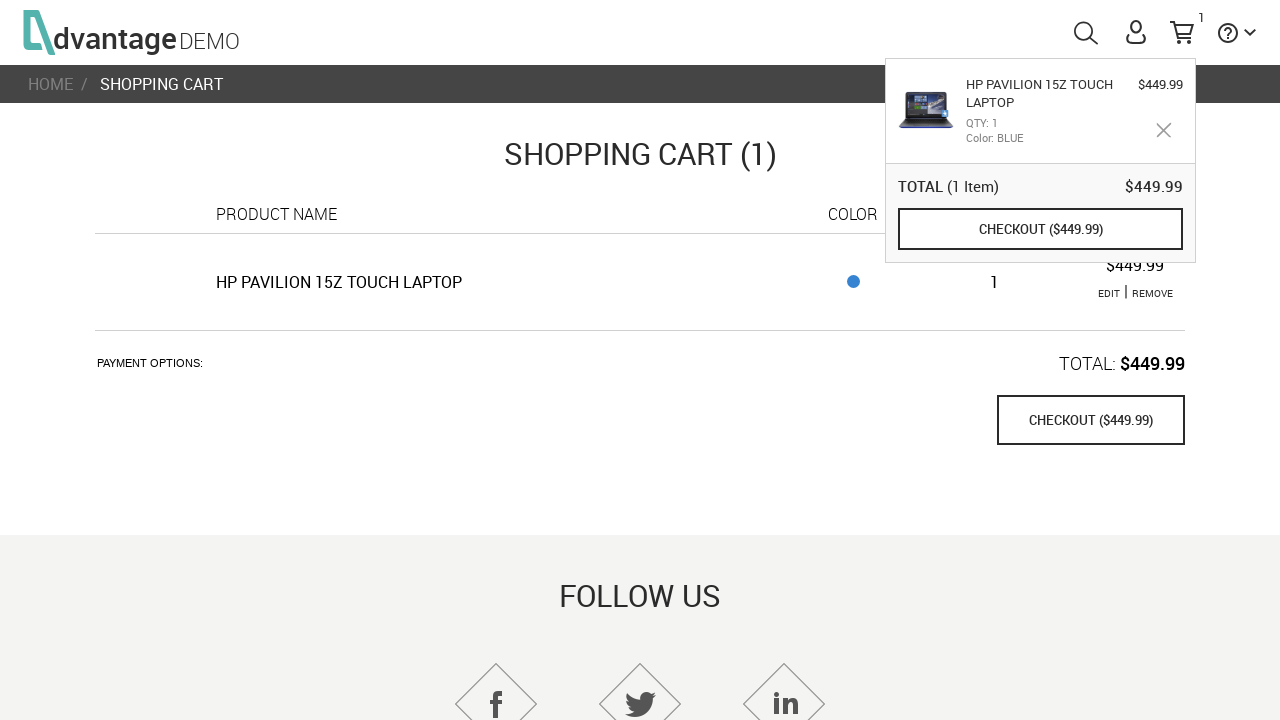

Waited 2 seconds for cart page to load
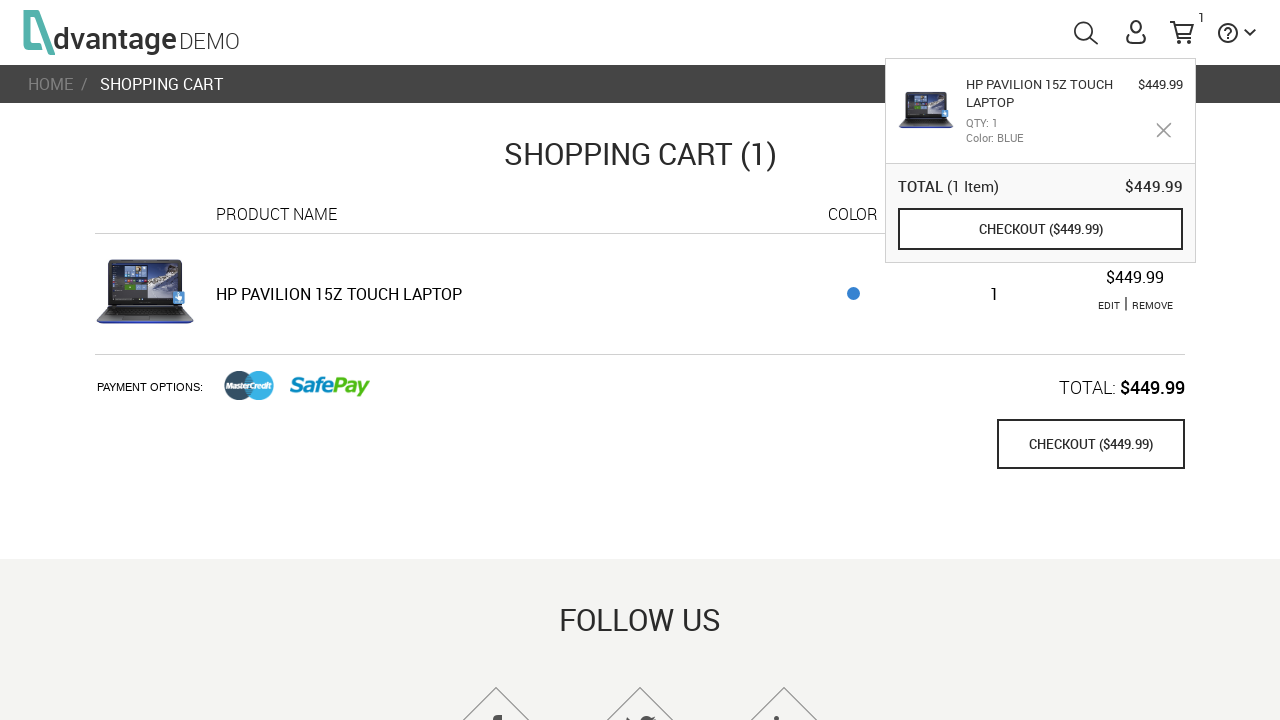

Clicked REMOVE link to remove product from cart at (1152, 305) on a:text('REMOVE')
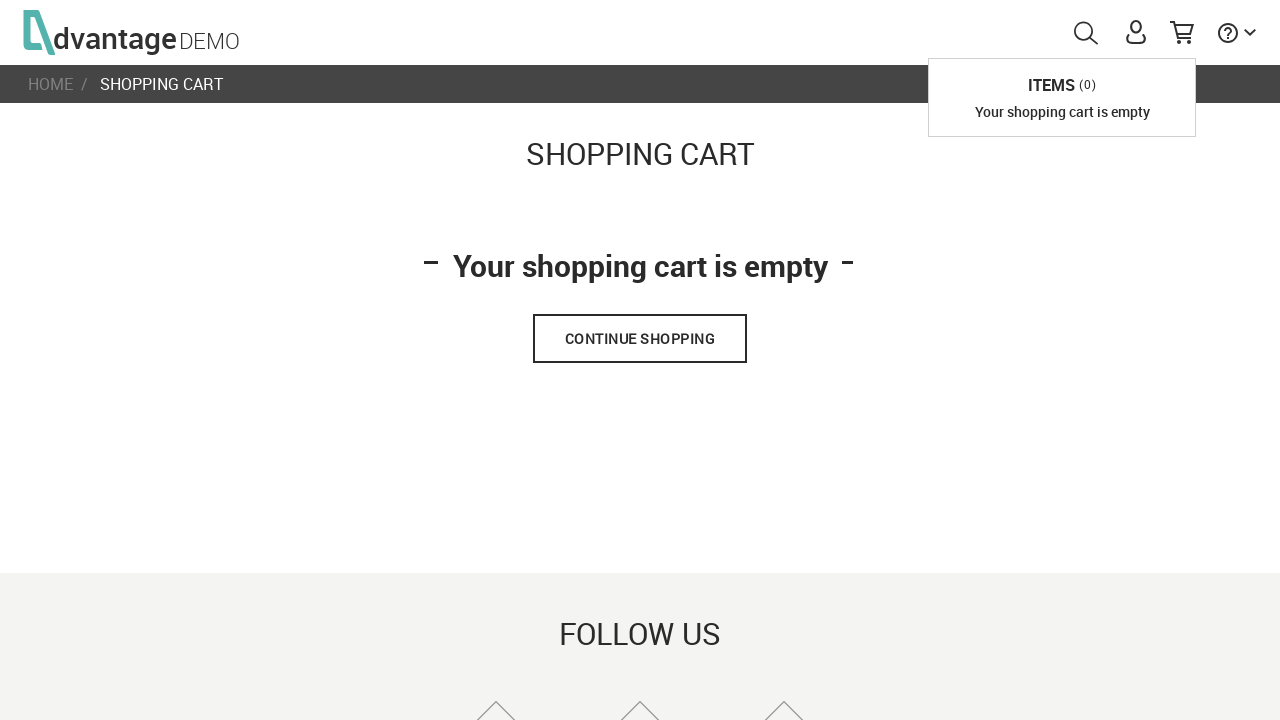

Waited 2 seconds for product removal to complete
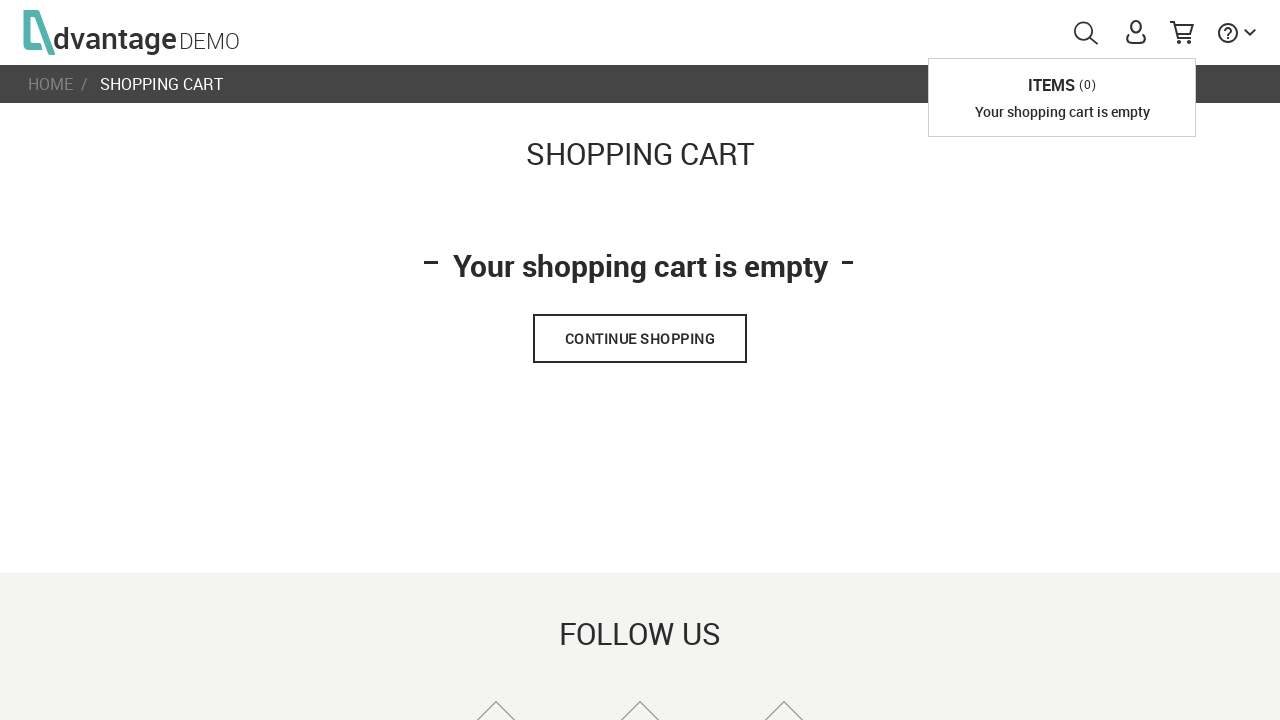

Verified empty cart message is displayed
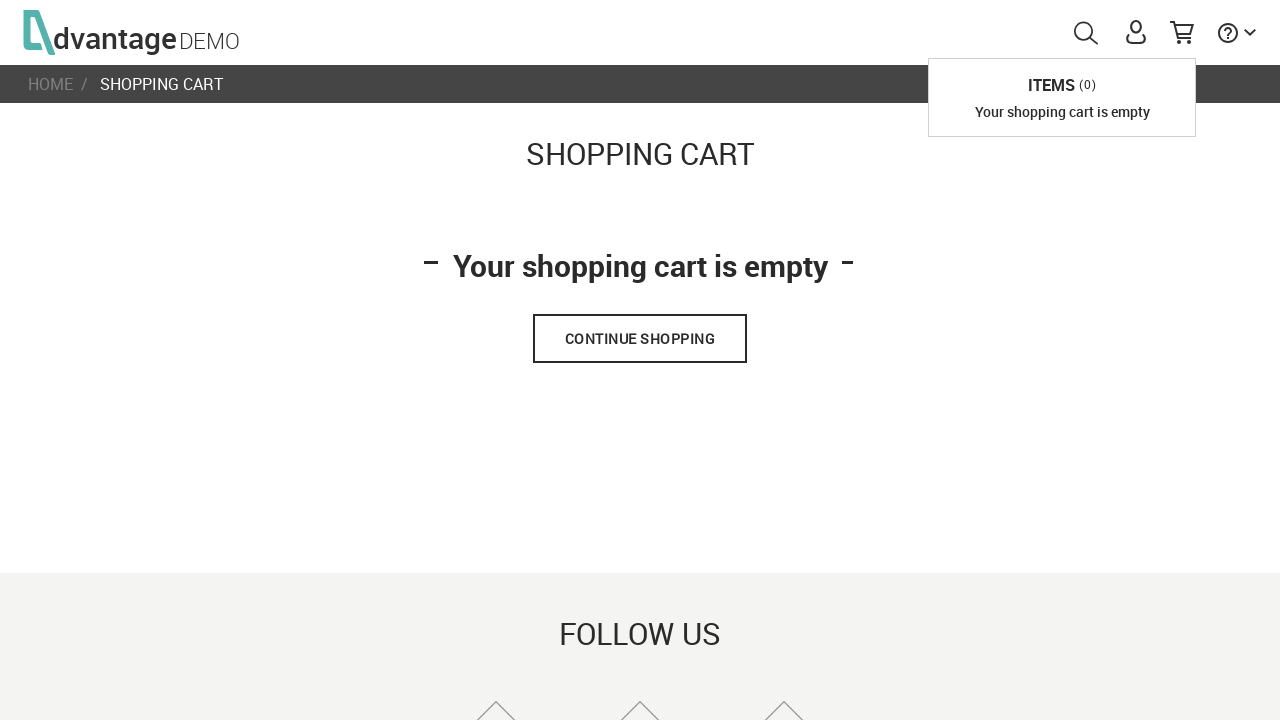

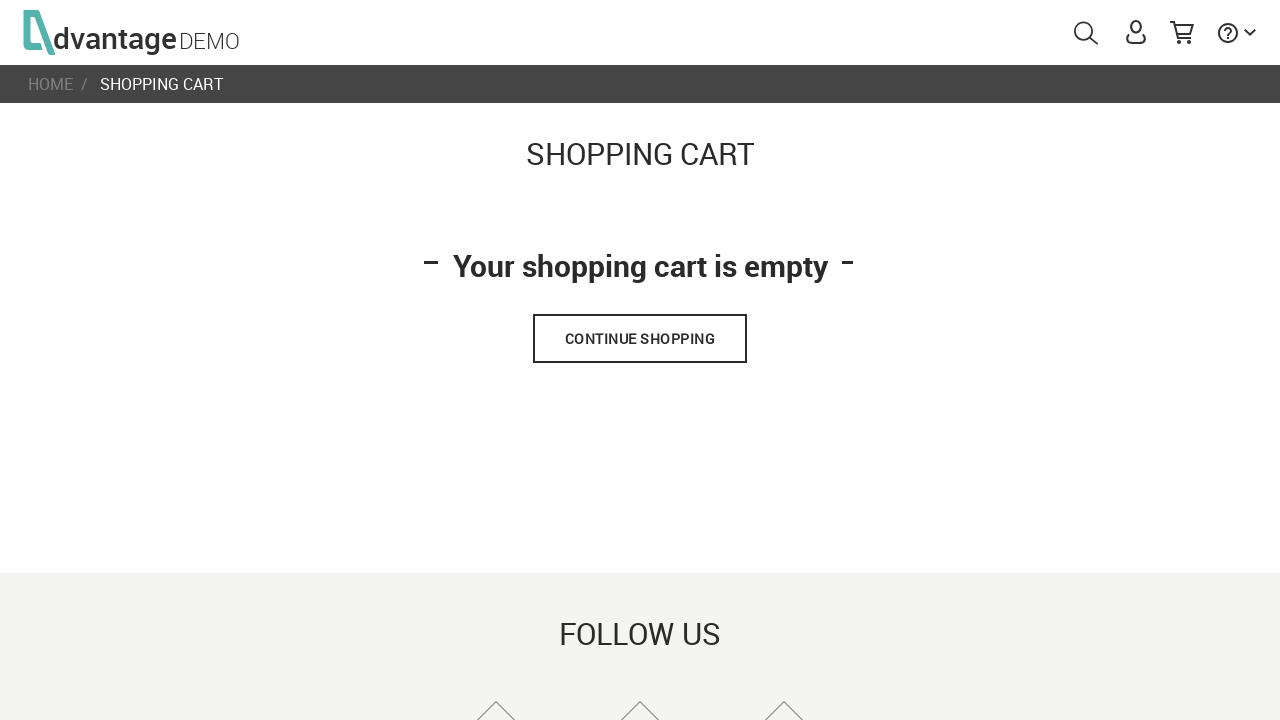